Tests window switching functionality by clicking a button that opens a new tab, switching to the new tab, and then switching back to the original window

Starting URL: https://formy-project.herokuapp.com/switch-window

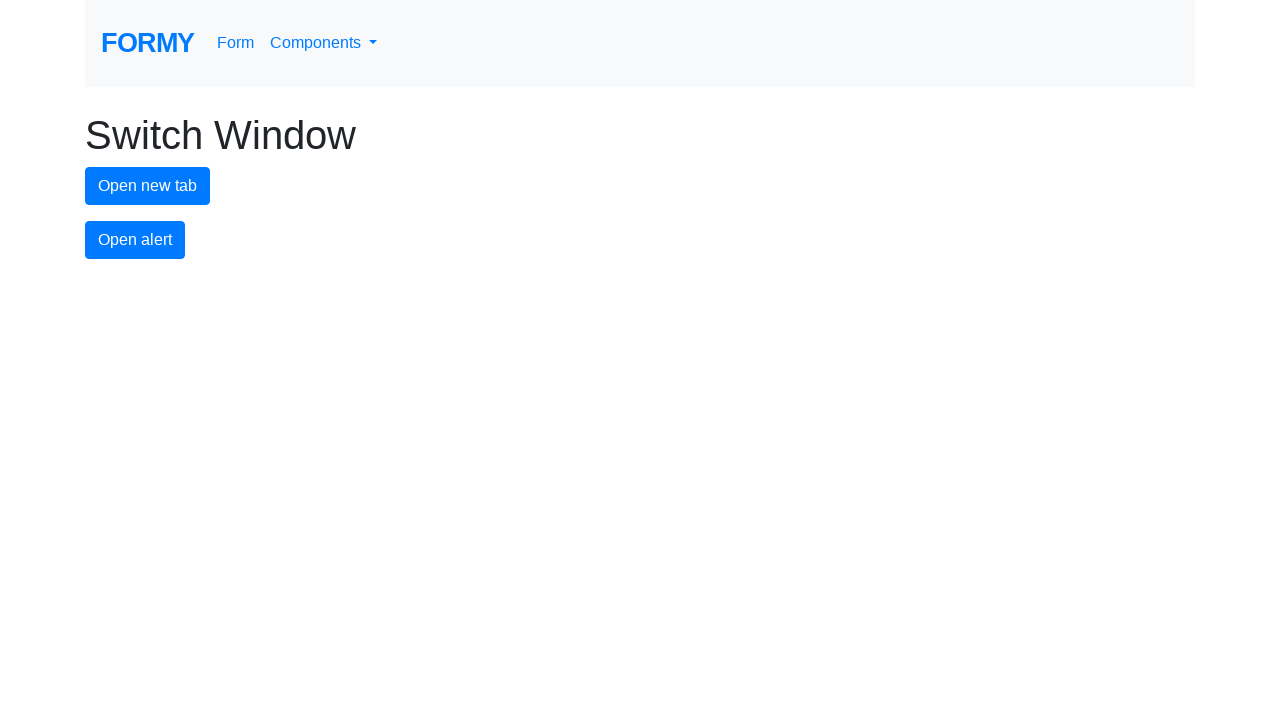

Clicked button to open new tab at (148, 186) on #new-tab-button
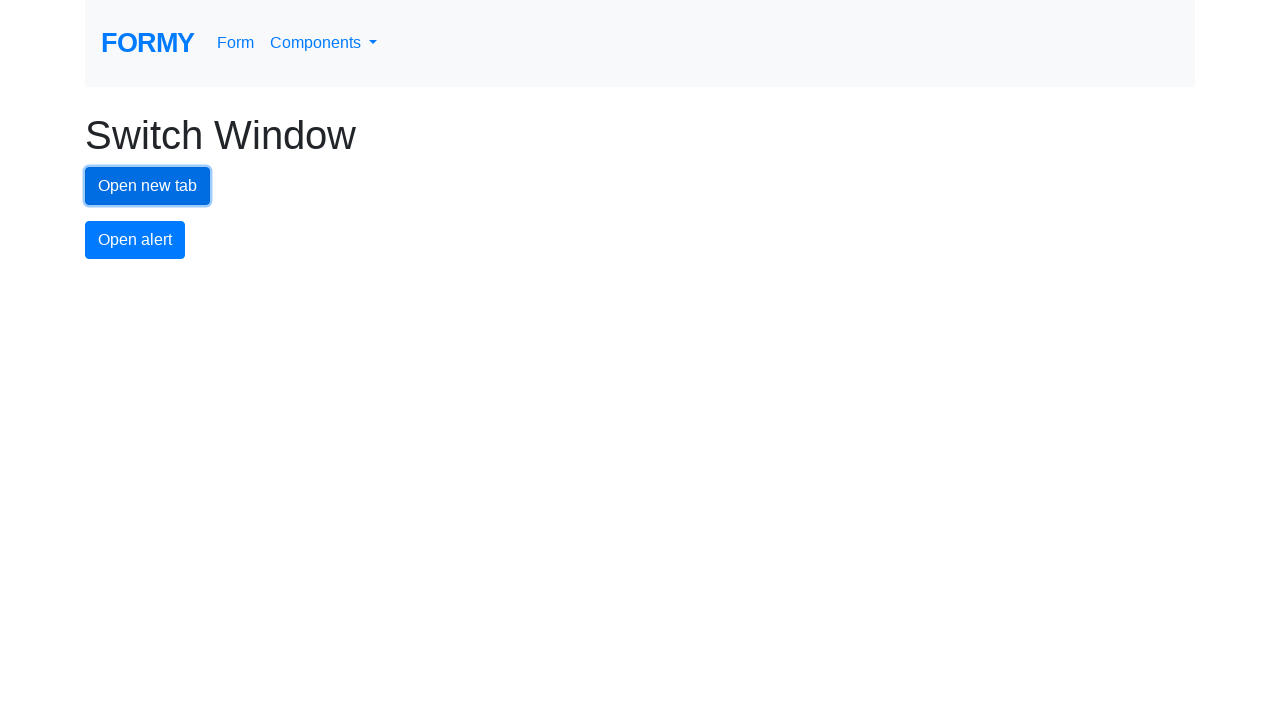

New tab opened and captured at (148, 186) on #new-tab-button
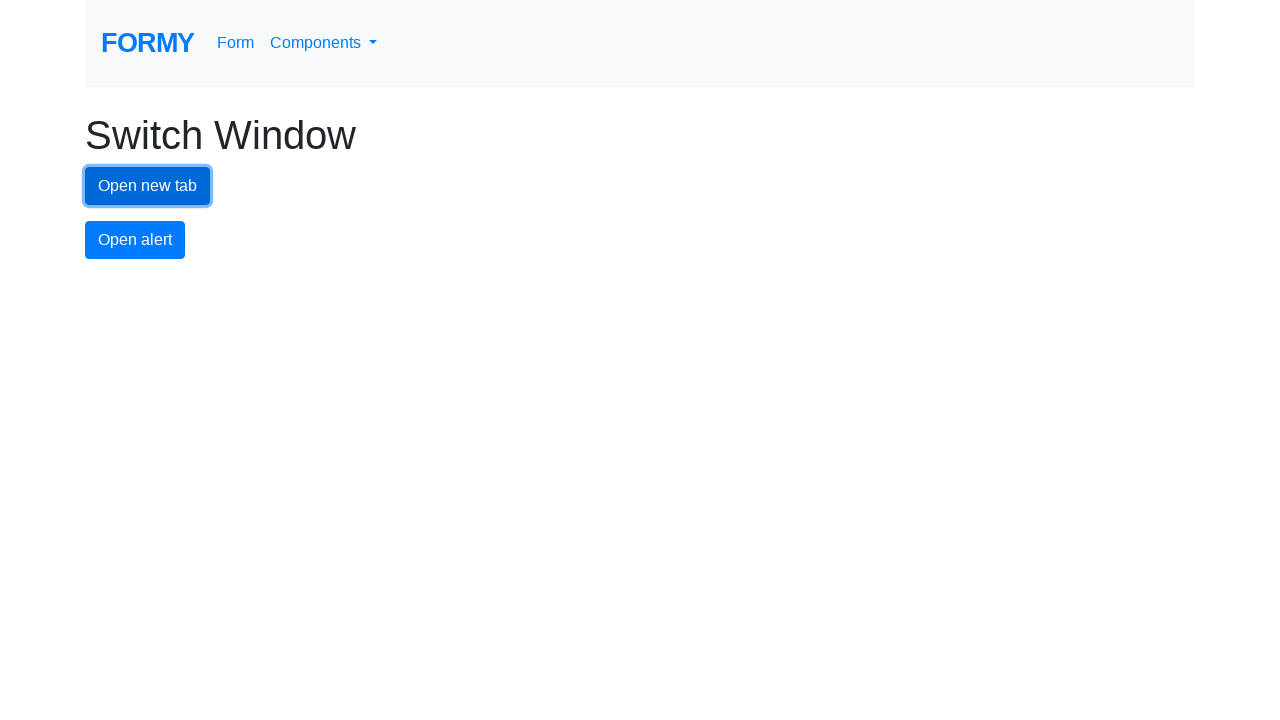

New page finished loading
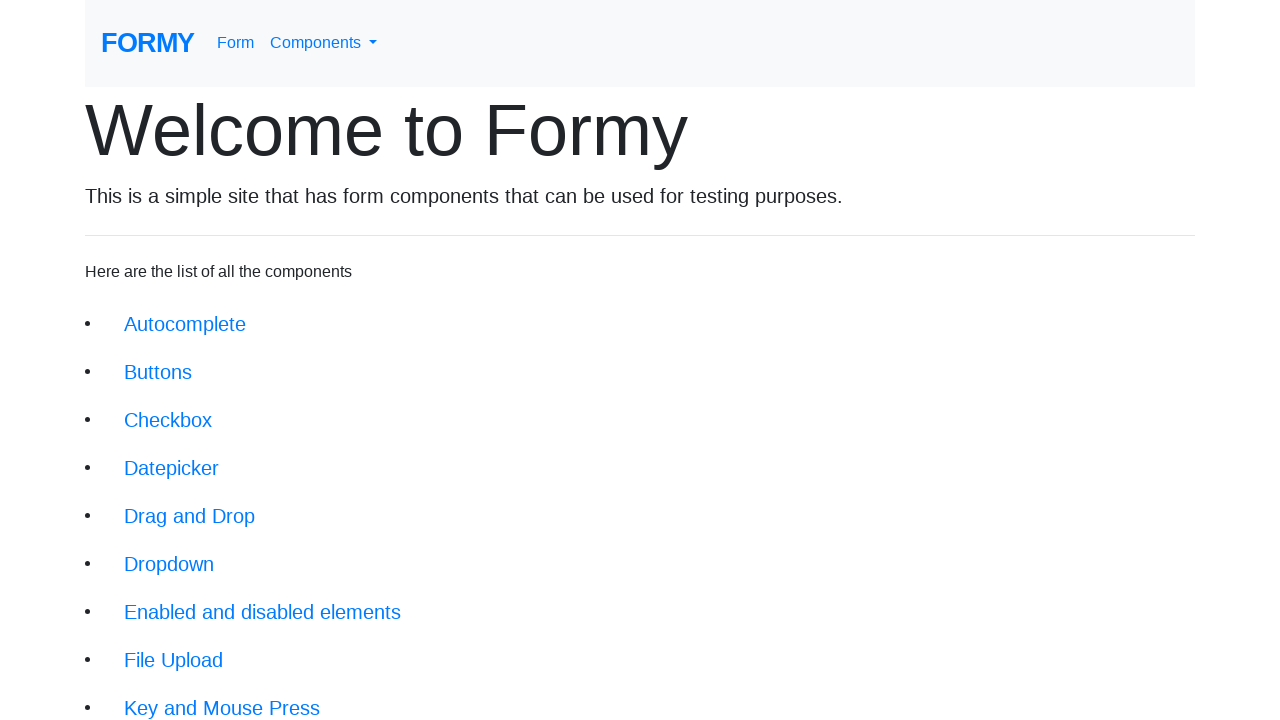

Switched back to original window
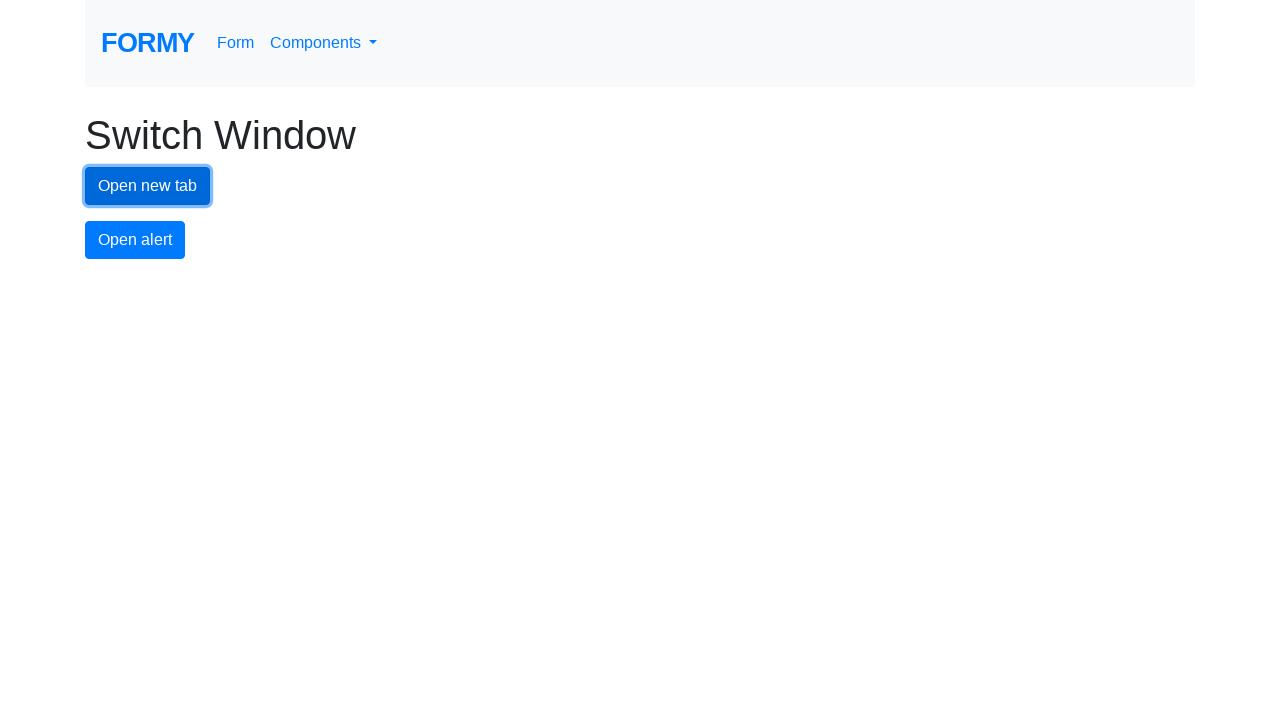

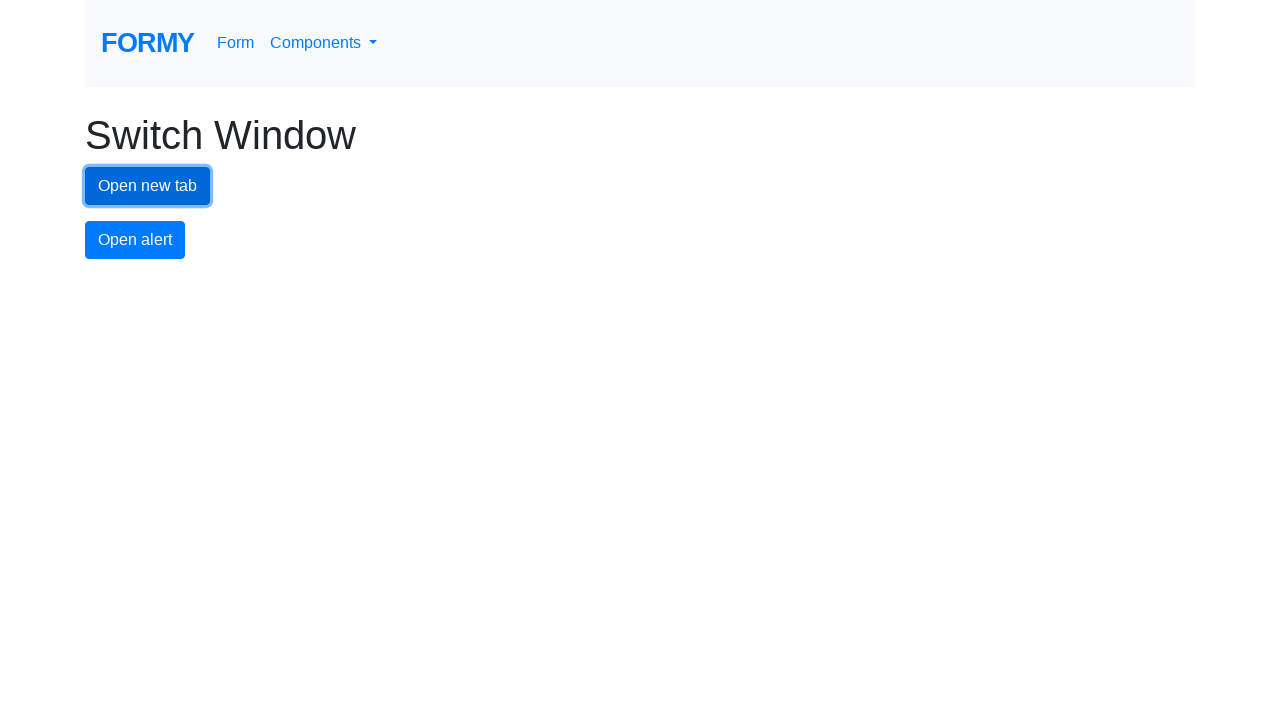